Tests checkbox selection for Senior Citizen Discount and passenger count selection on a flight booking practice page

Starting URL: https://rahulshettyacademy.com/dropdownsPractise/

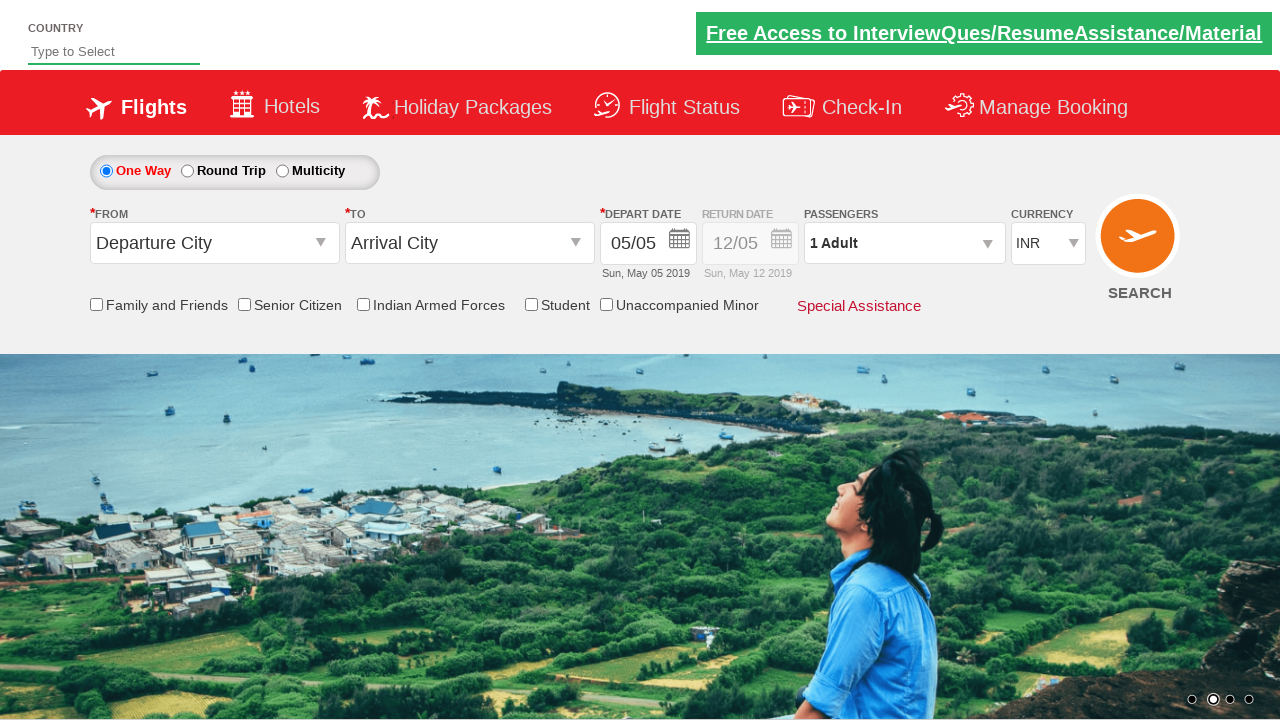

Verified Senior Citizen Discount checkbox is initially unchecked
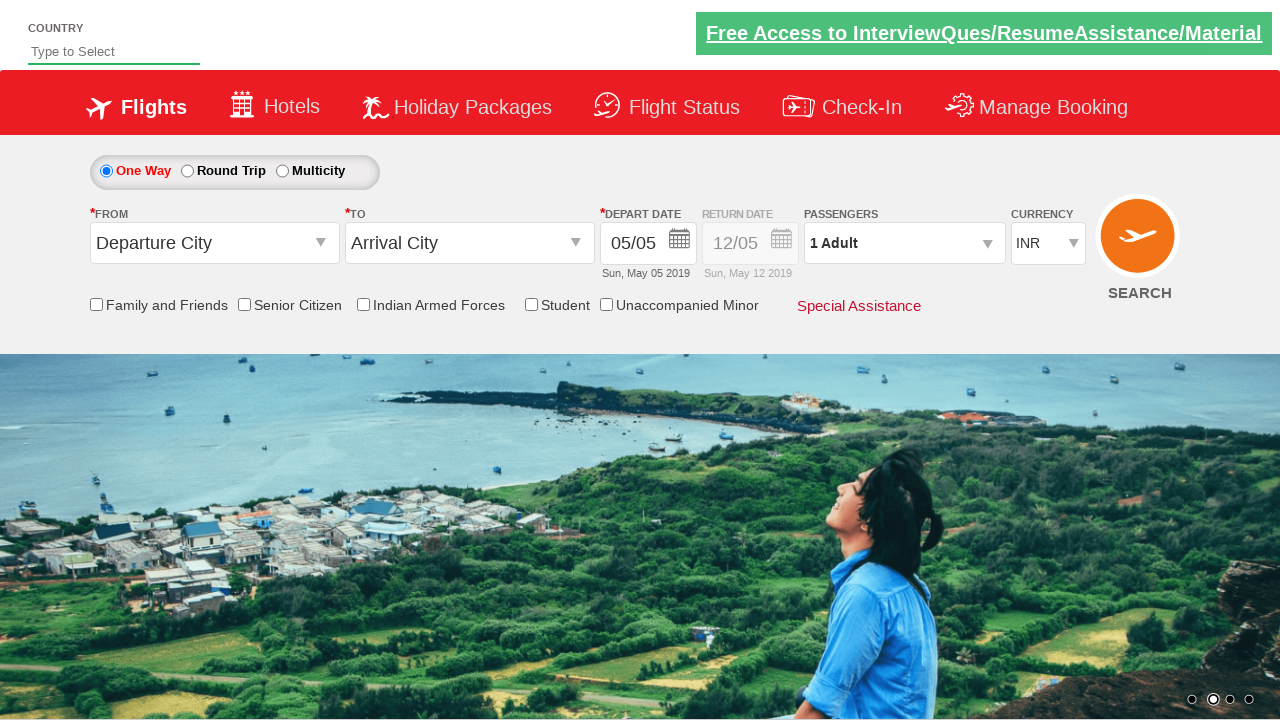

Clicked Senior Citizen Discount checkbox at (244, 304) on input[id*='SeniorCitizenDiscount']
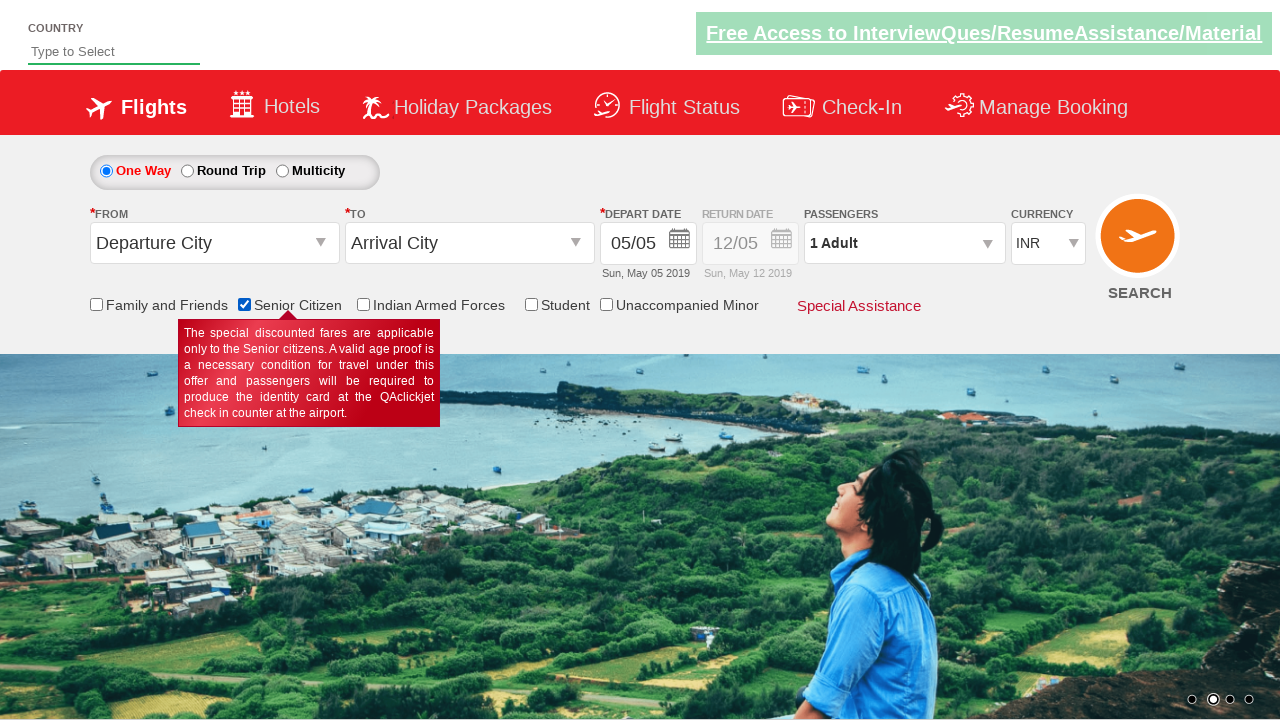

Verified Senior Citizen Discount checkbox is now checked
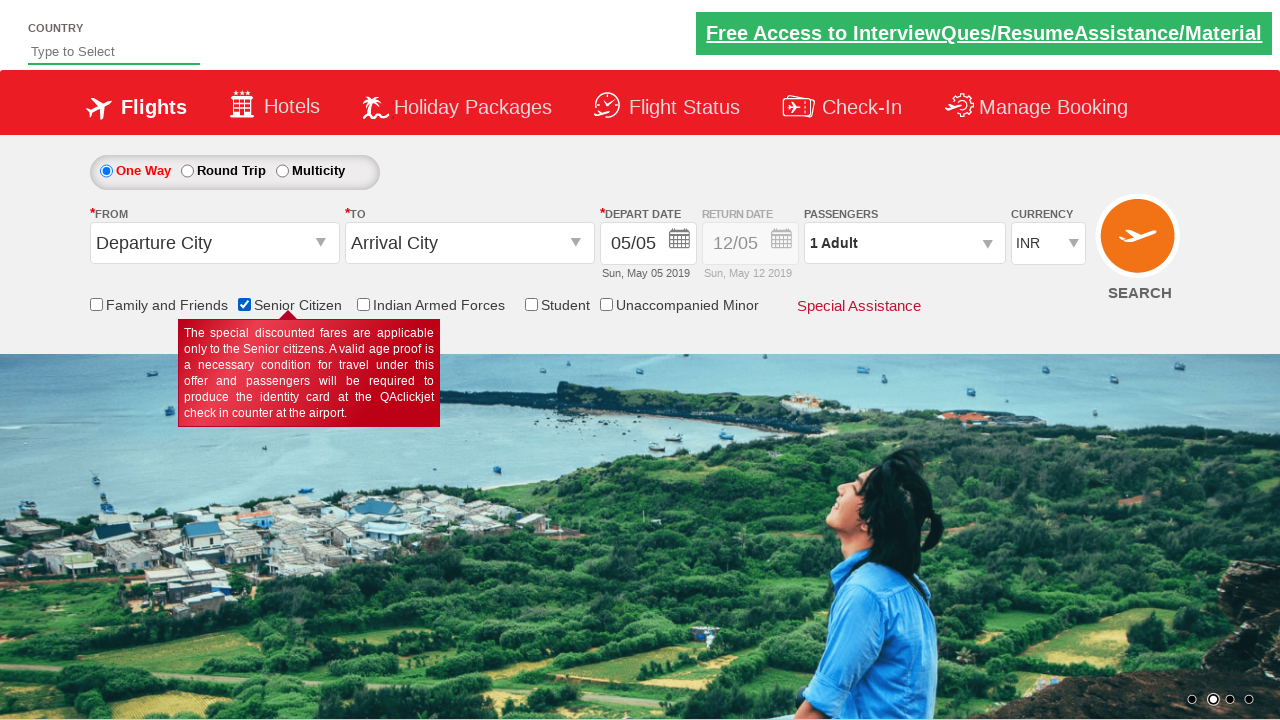

Counted total checkboxes on page: 6
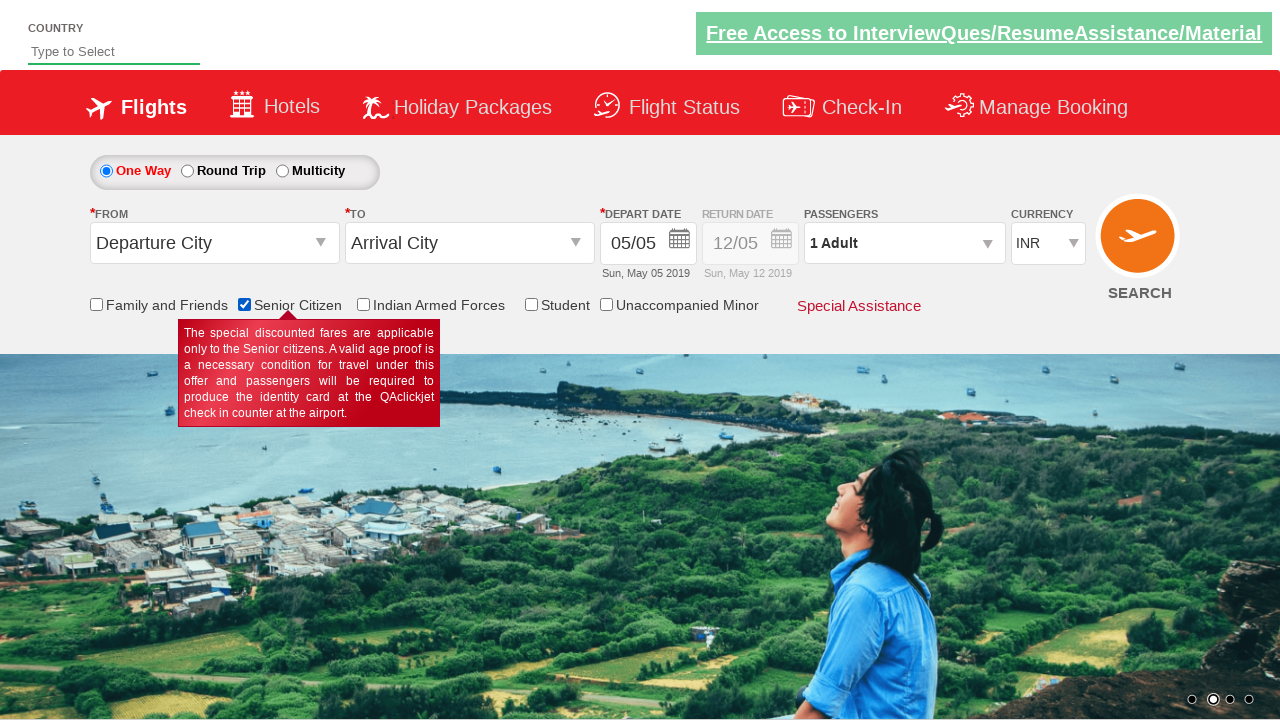

Clicked passenger info dropdown at (904, 243) on #divpaxinfo
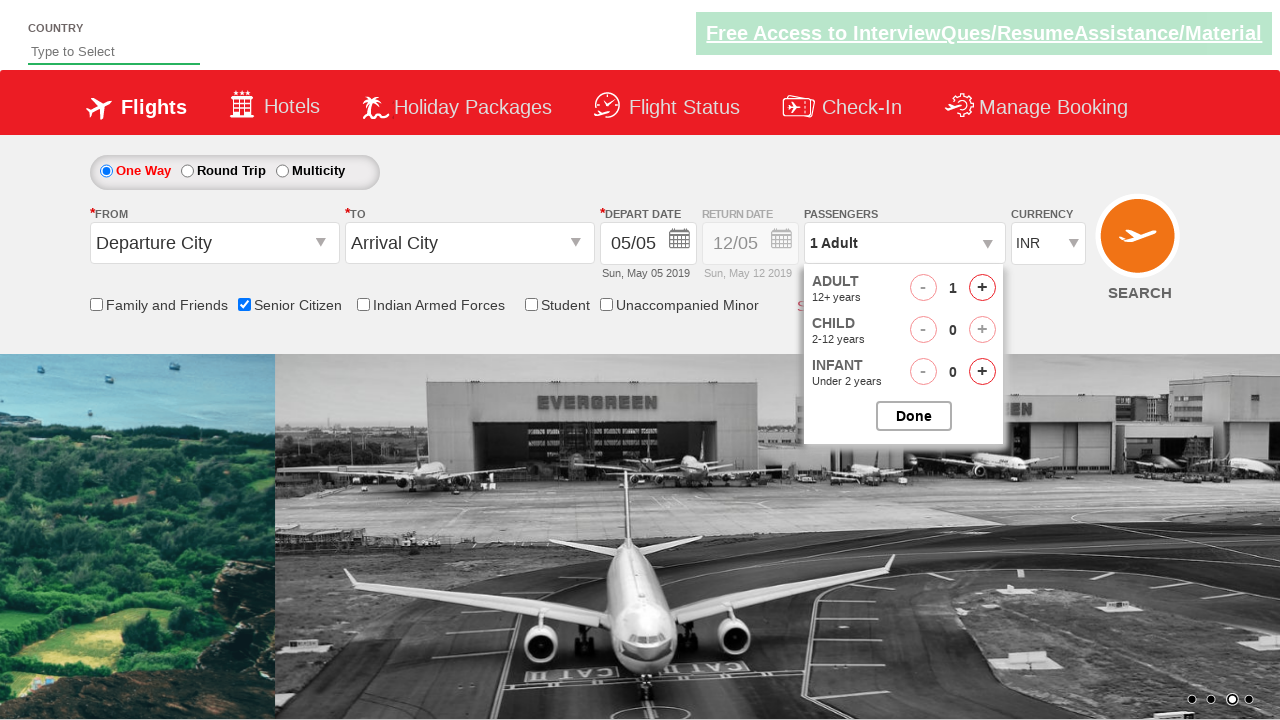

Clicked increment adults button (iteration 1 of 4) at (982, 288) on #hrefIncAdt
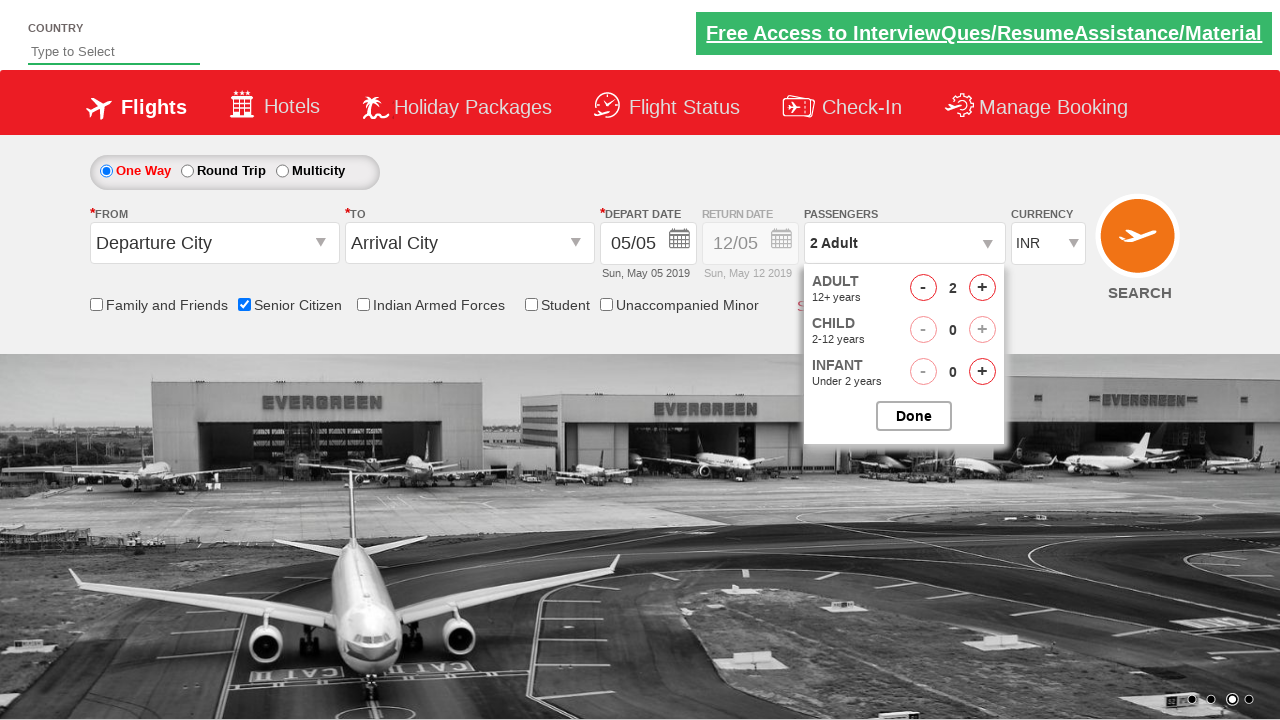

Clicked increment adults button (iteration 2 of 4) at (982, 288) on #hrefIncAdt
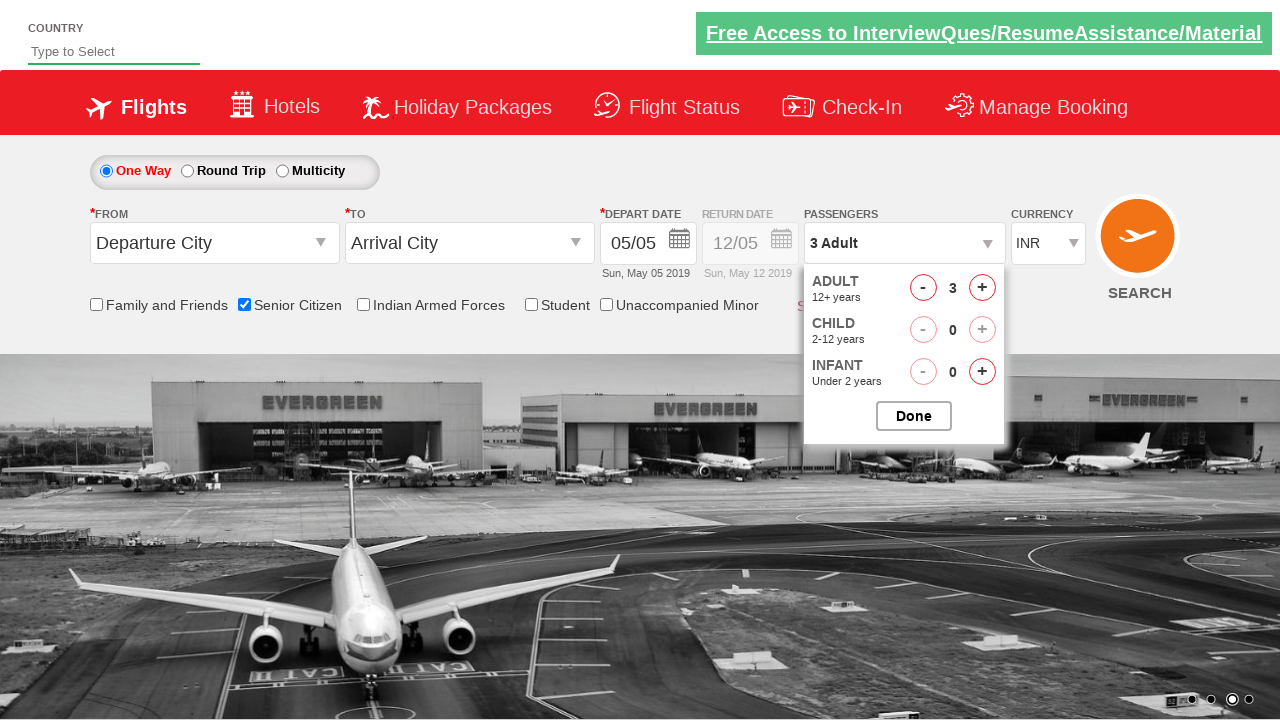

Clicked increment adults button (iteration 3 of 4) at (982, 288) on #hrefIncAdt
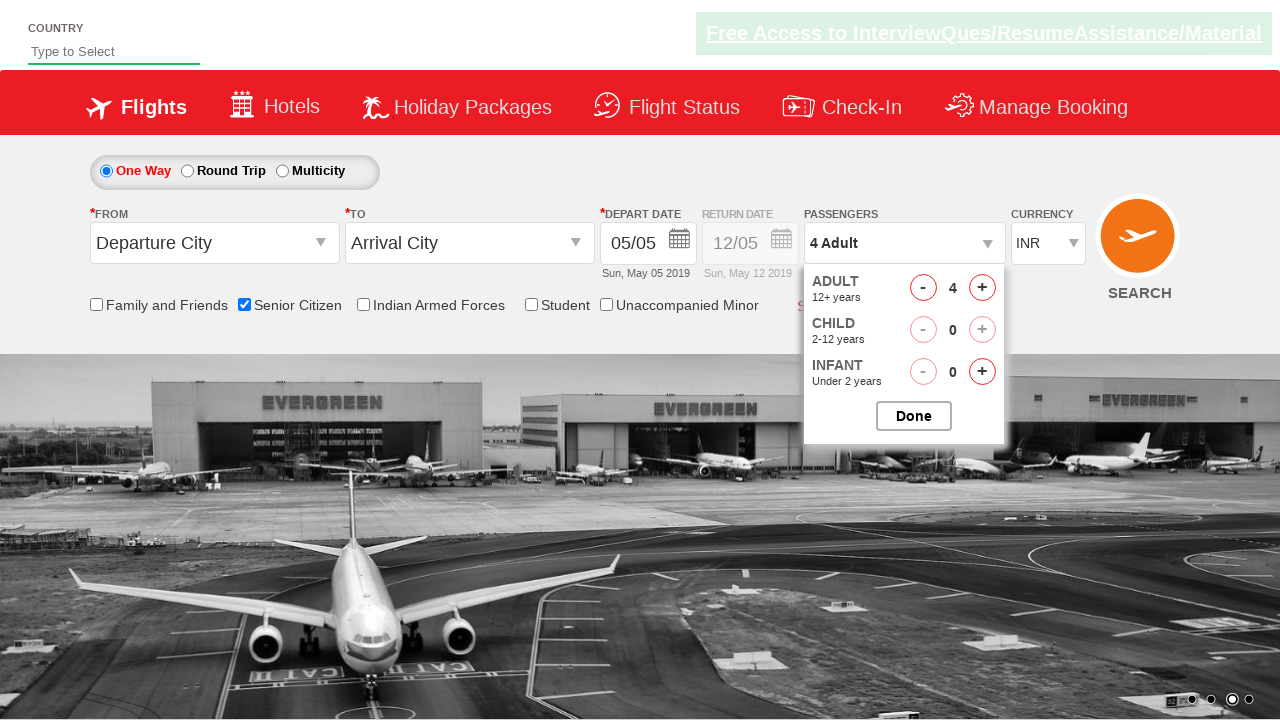

Clicked increment adults button (iteration 4 of 4) at (982, 288) on #hrefIncAdt
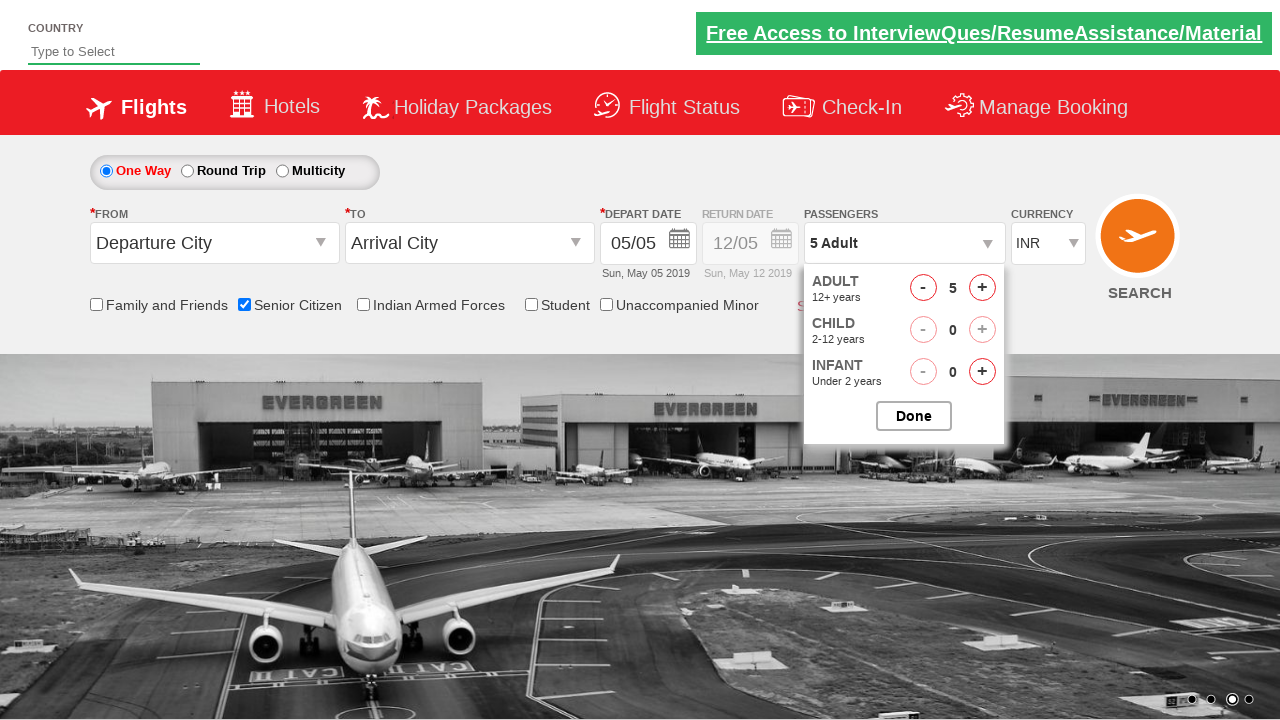

Closed passenger selection dropdown at (914, 416) on #btnclosepaxoption
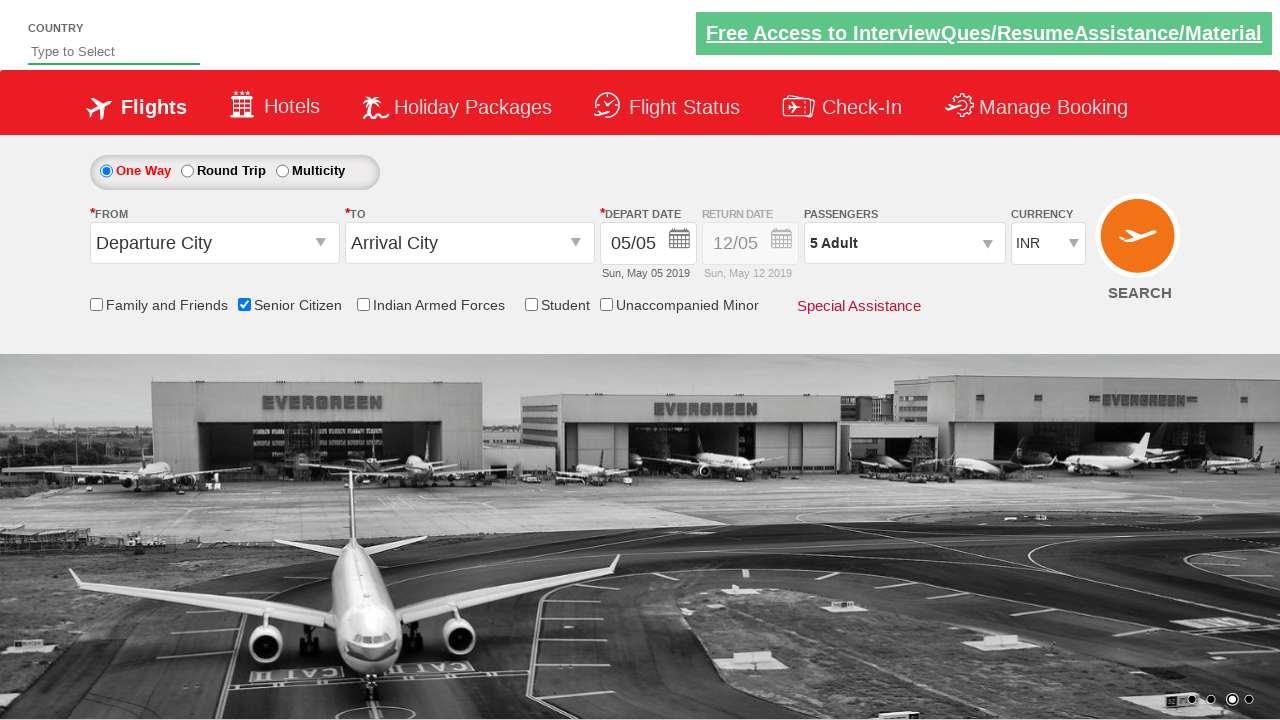

Retrieved passenger info text: 5 Adult
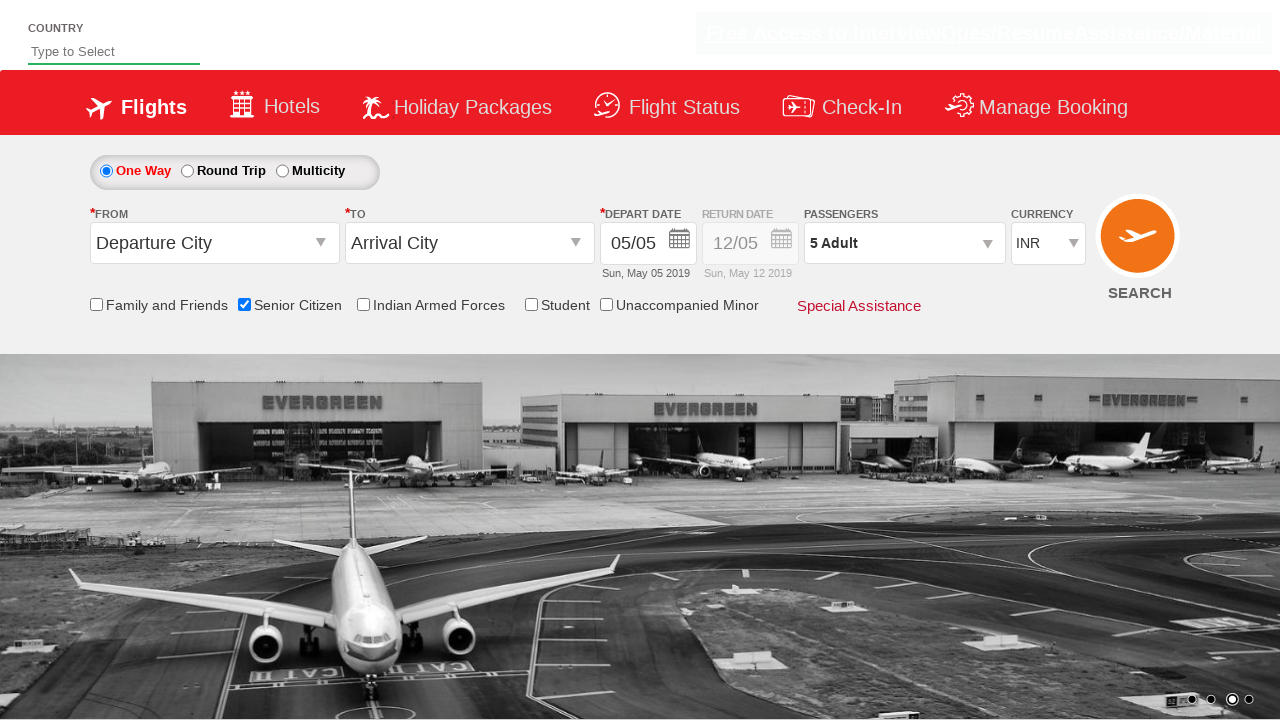

Verified passenger count contains '5 Adult'
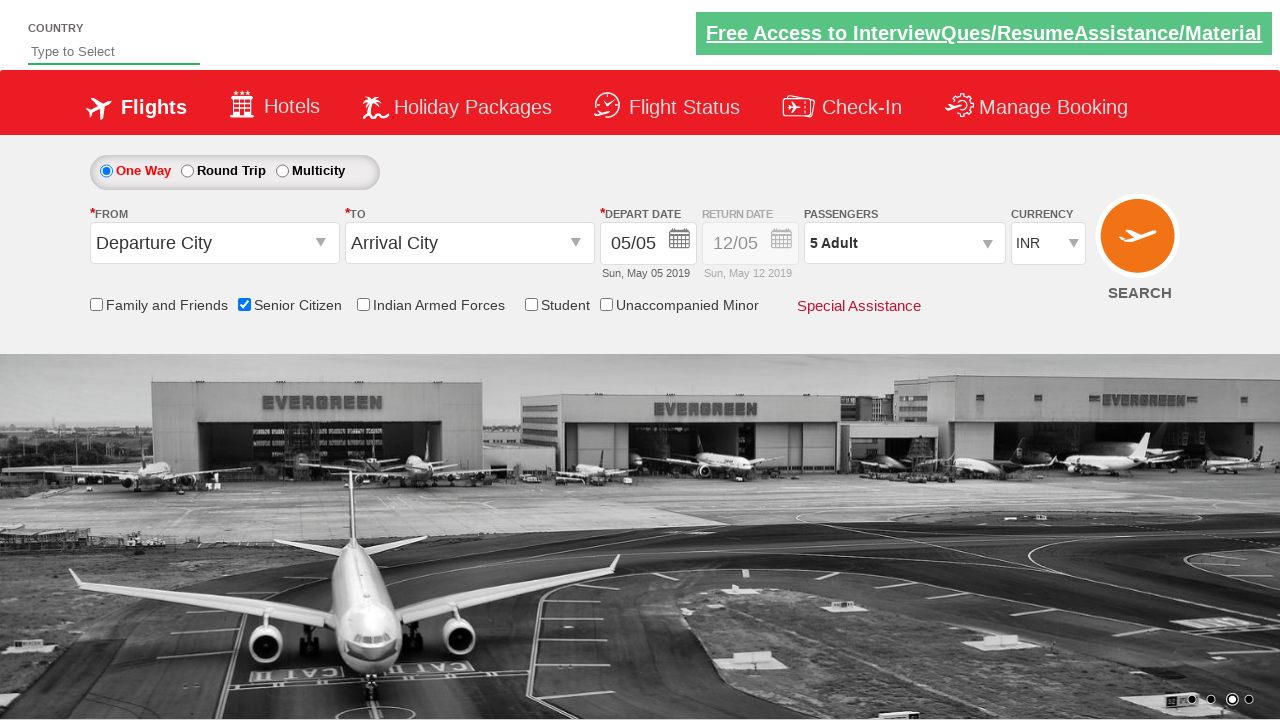

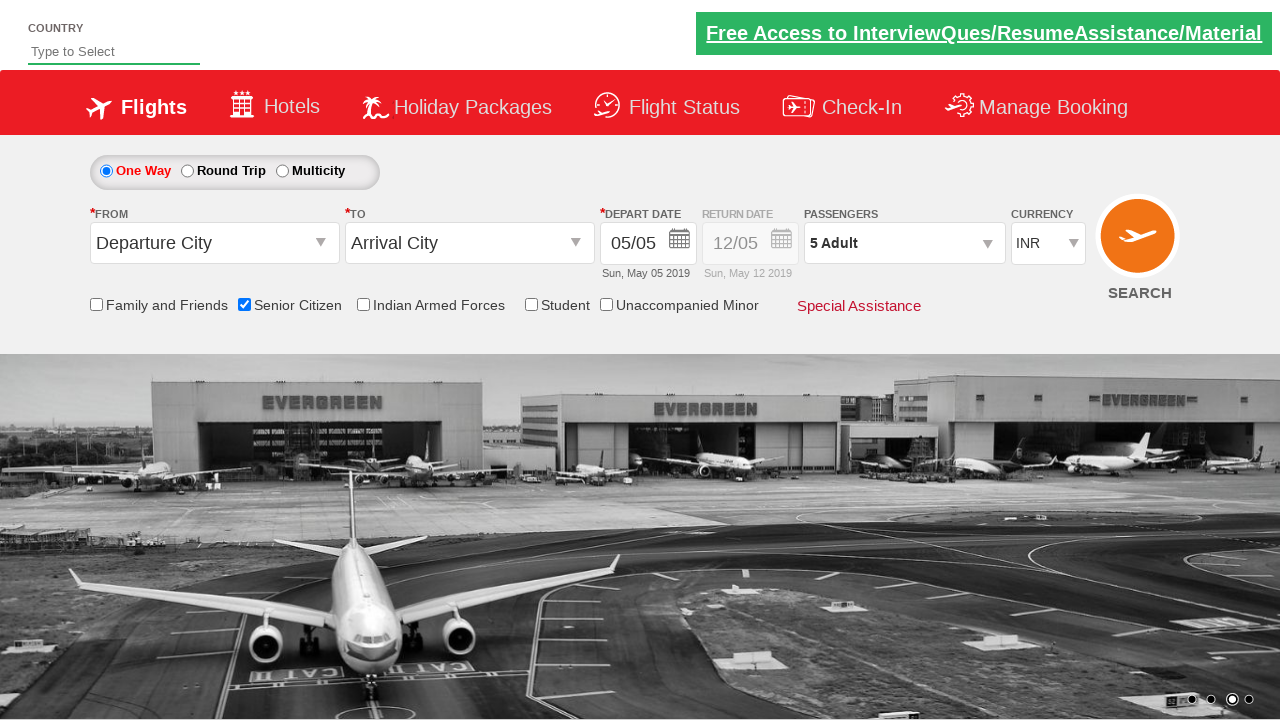